Tests clearing the complete state of all items by toggling the mark all checkbox

Starting URL: https://demo.playwright.dev/todomvc

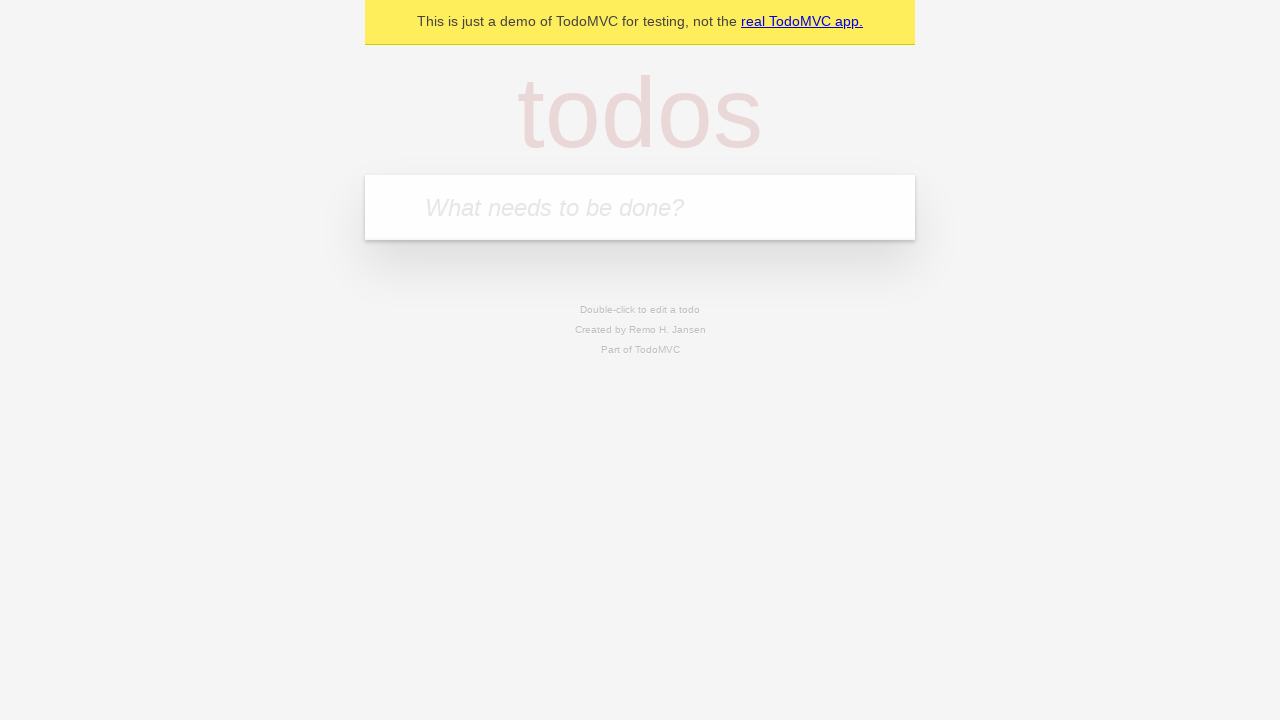

Filled todo input with 'buy some cheese' on internal:attr=[placeholder="What needs to be done?"i]
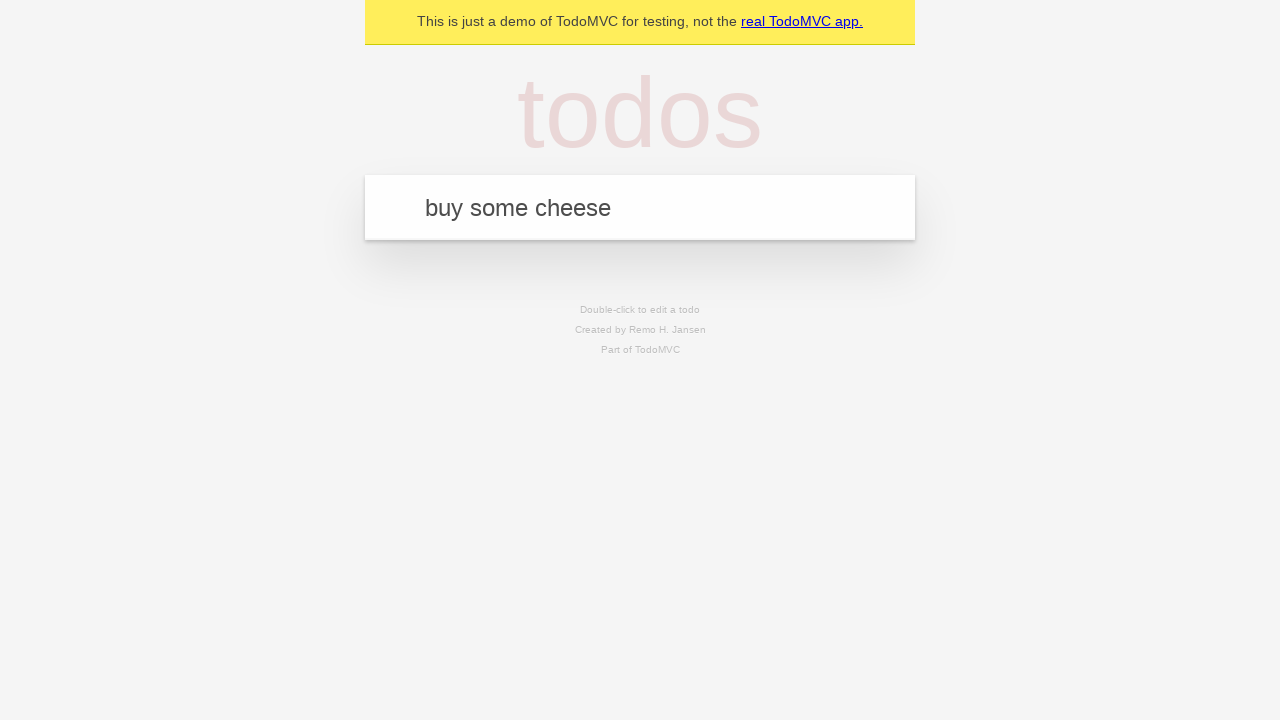

Pressed Enter to add 'buy some cheese' to the todo list on internal:attr=[placeholder="What needs to be done?"i]
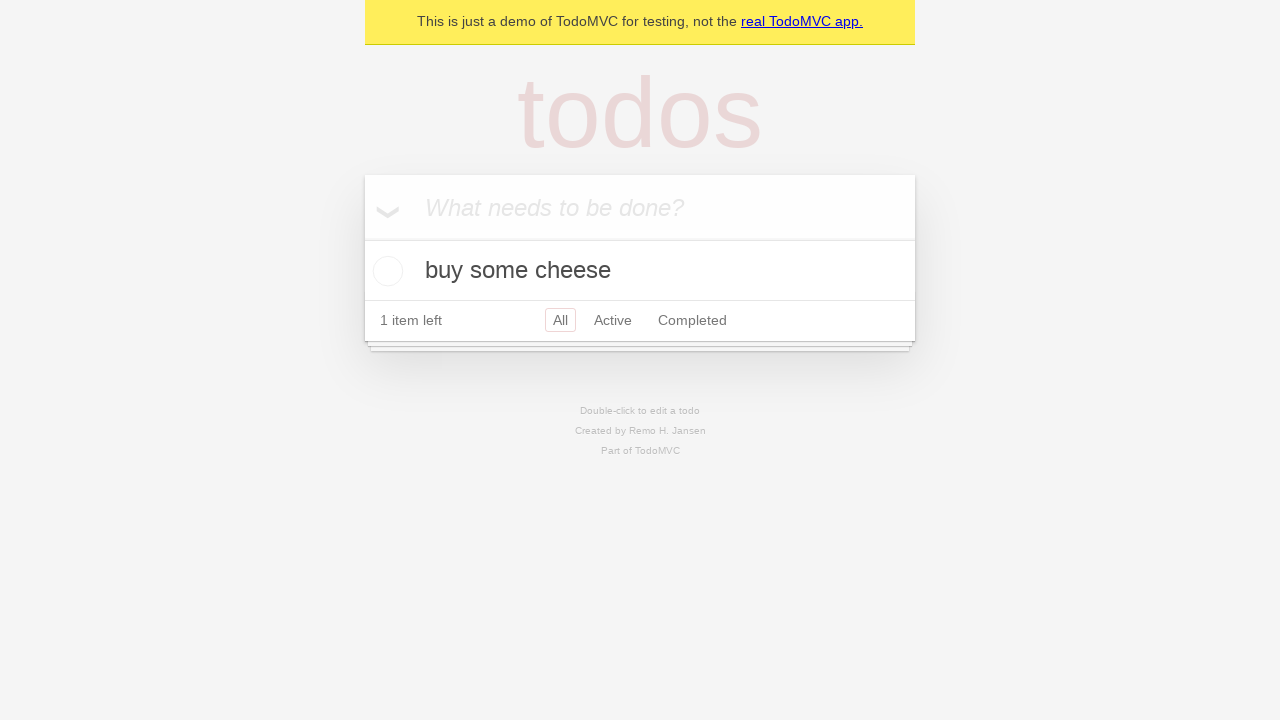

Filled todo input with 'feed the cat' on internal:attr=[placeholder="What needs to be done?"i]
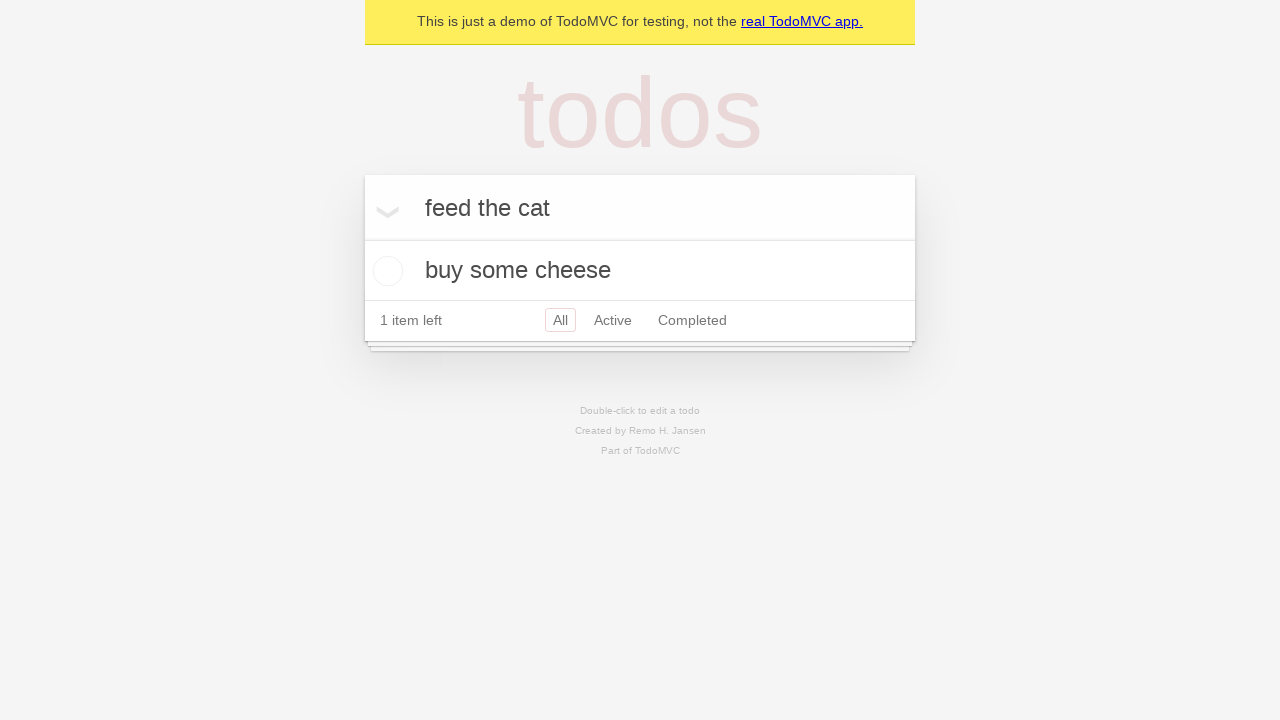

Pressed Enter to add 'feed the cat' to the todo list on internal:attr=[placeholder="What needs to be done?"i]
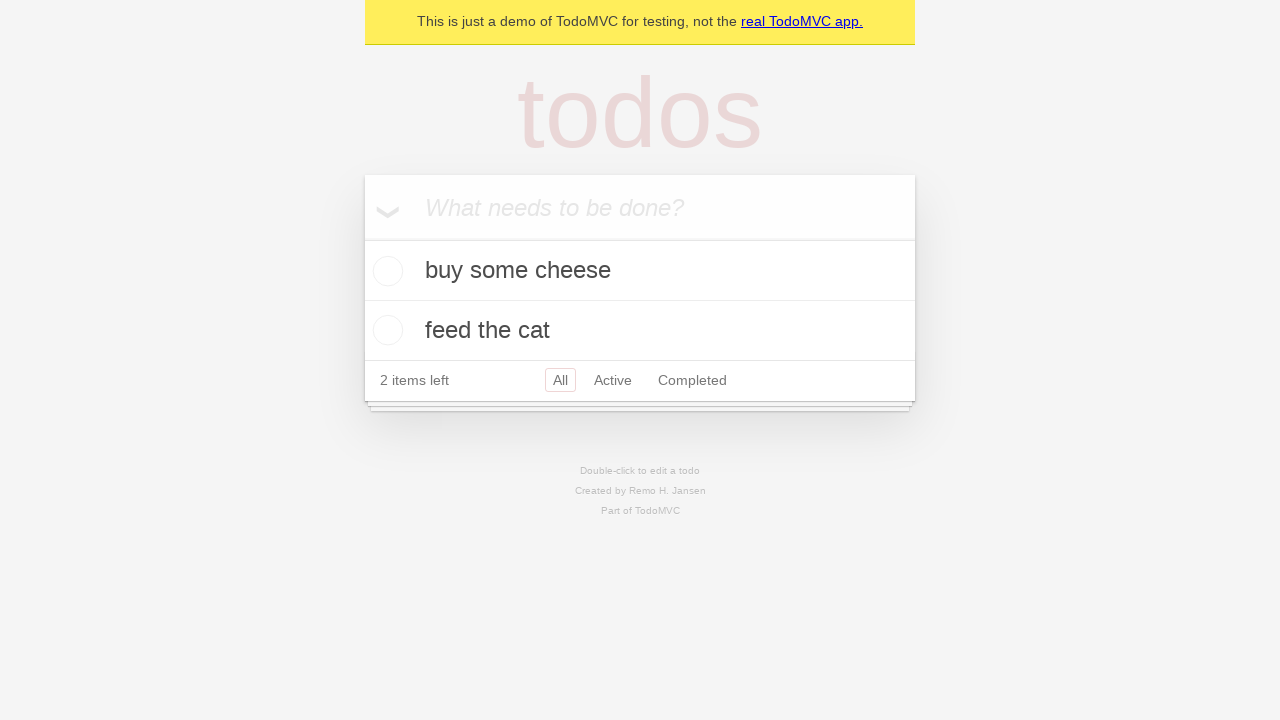

Filled todo input with 'book a doctors appointment' on internal:attr=[placeholder="What needs to be done?"i]
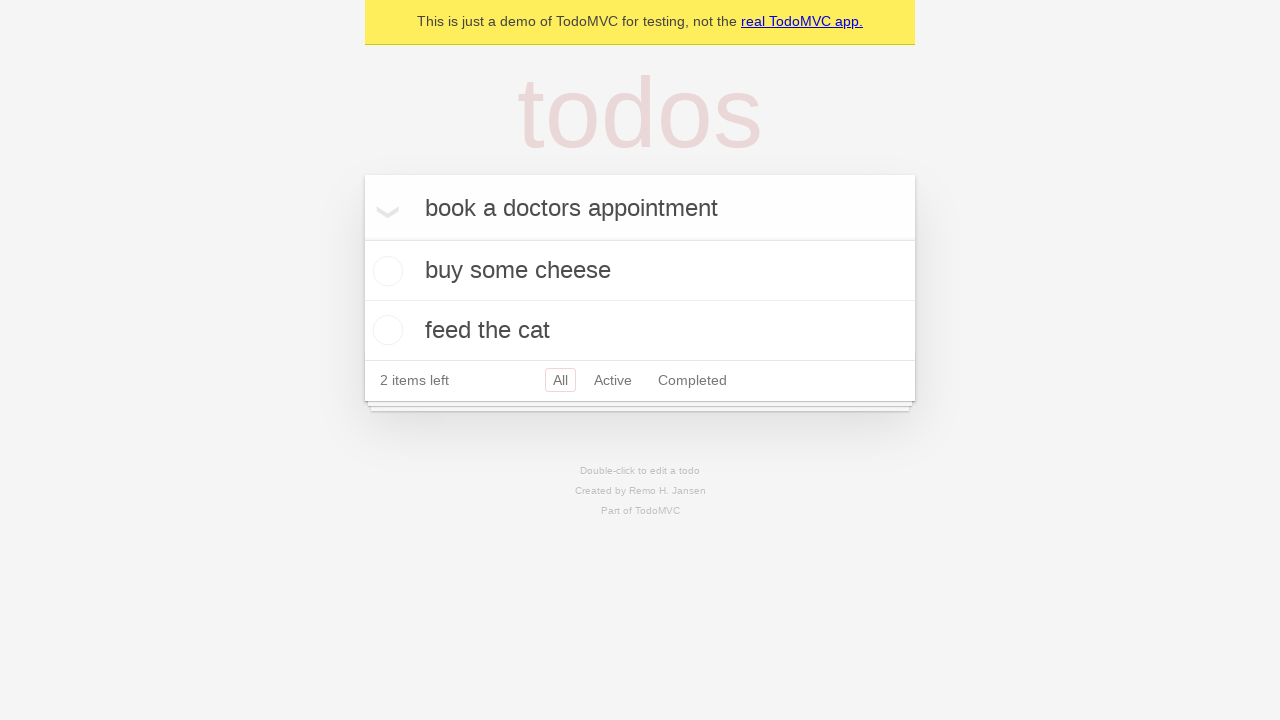

Pressed Enter to add 'book a doctors appointment' to the todo list on internal:attr=[placeholder="What needs to be done?"i]
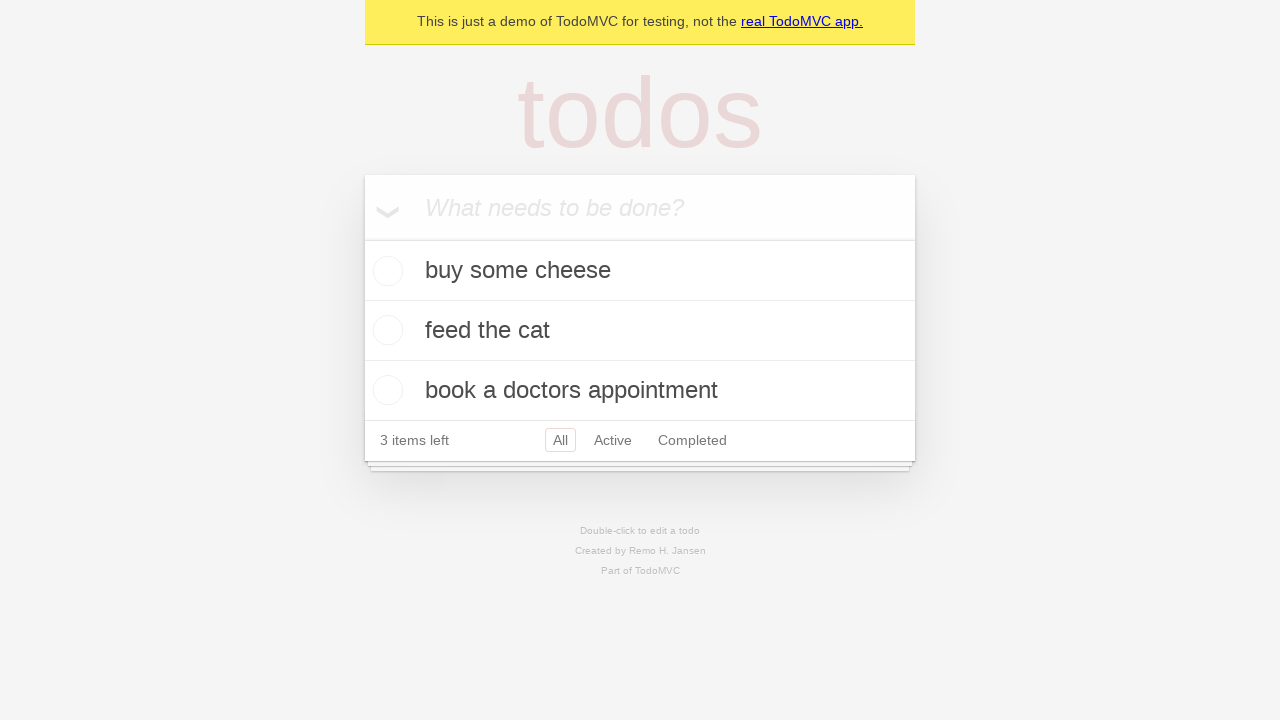

Waited for all 3 todos to be added to the page
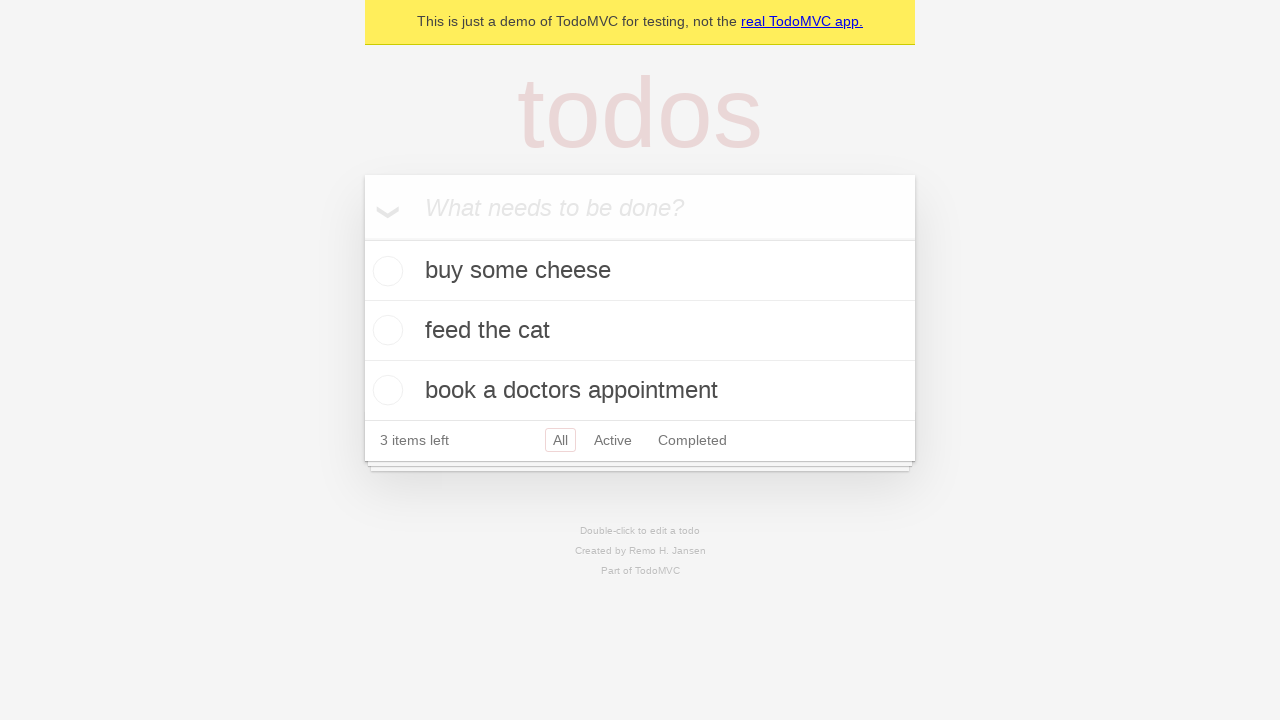

Located the 'Mark all as complete' checkbox
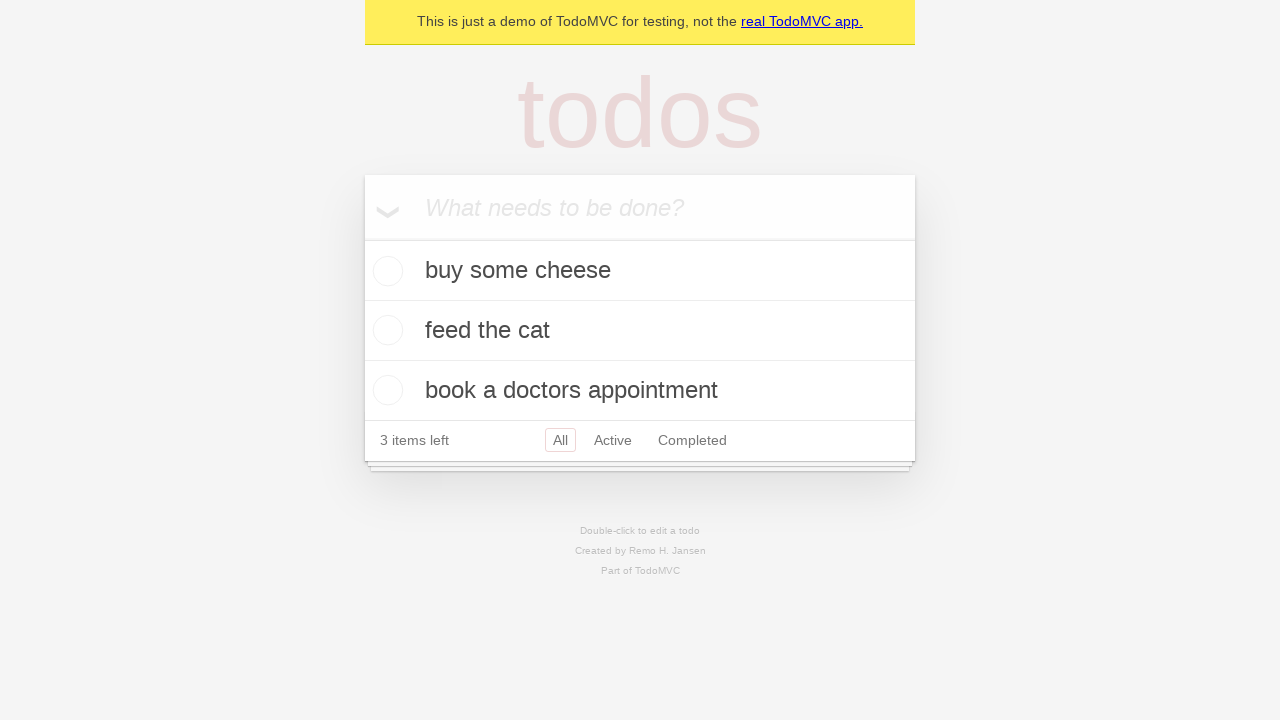

Clicked 'Mark all as complete' checkbox to check all todos at (362, 238) on internal:label="Mark all as complete"i
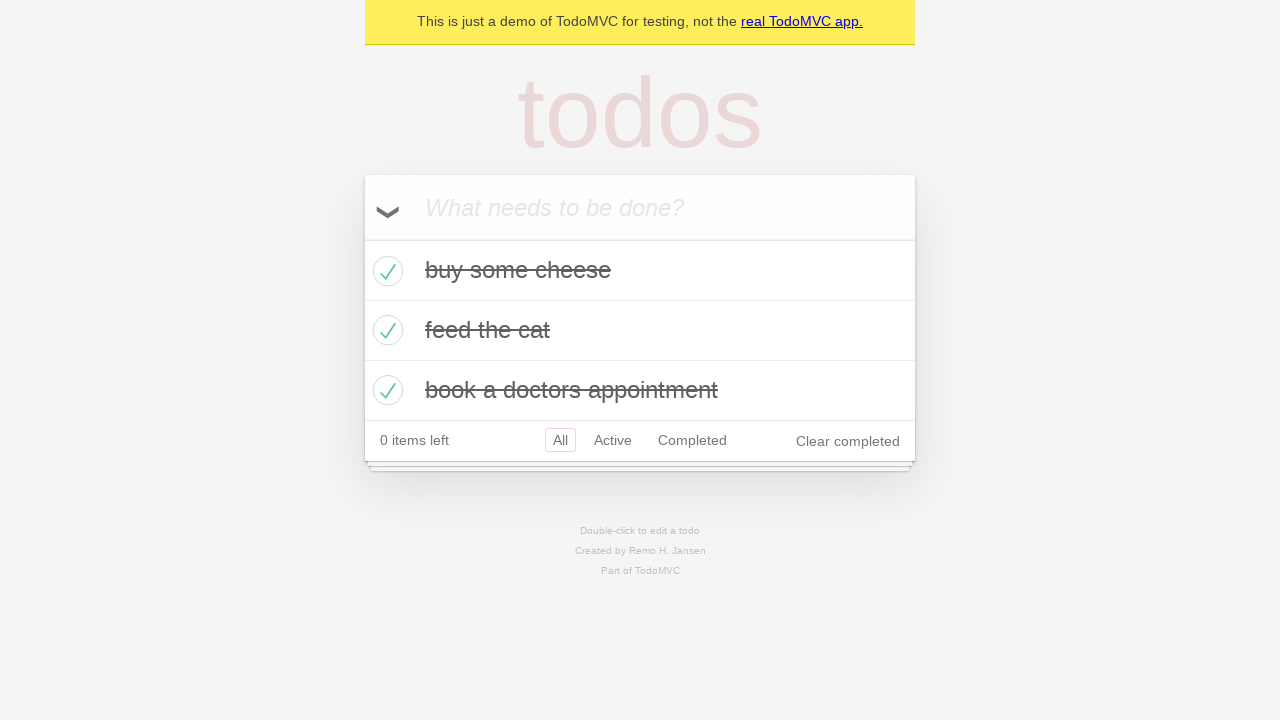

Clicked 'Mark all as complete' checkbox again to uncheck and clear the complete state of all items at (362, 238) on internal:label="Mark all as complete"i
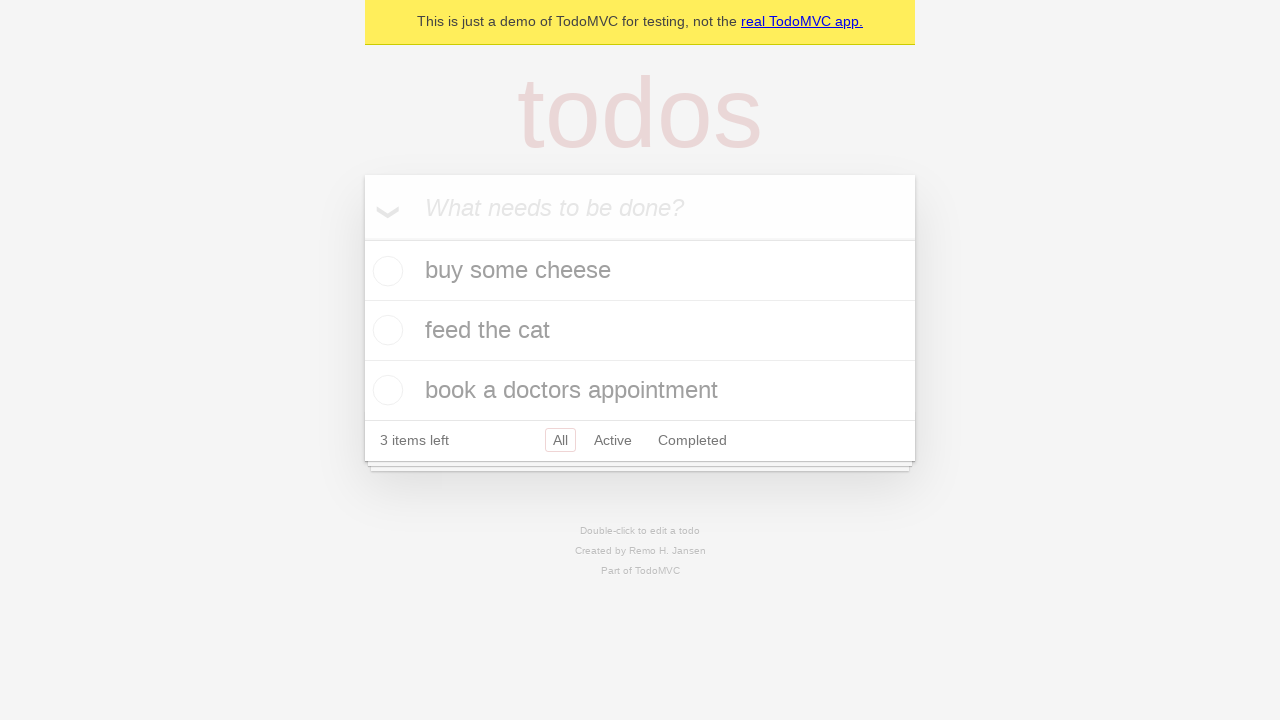

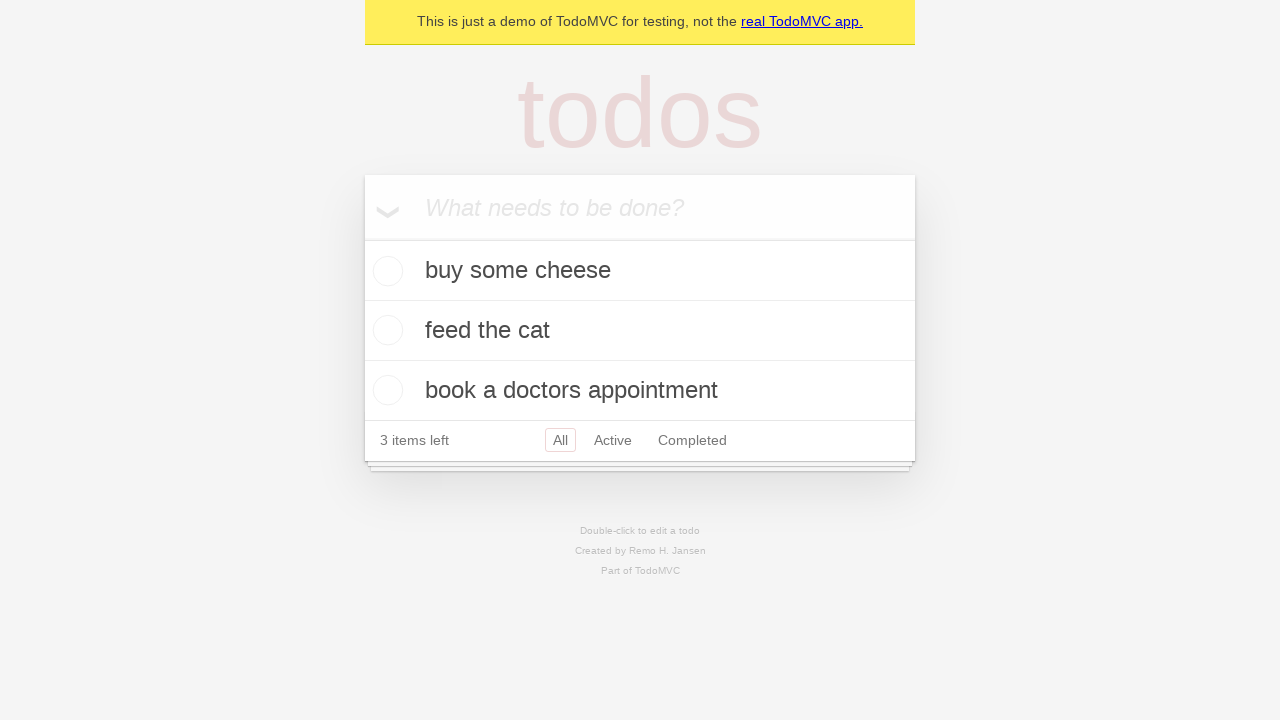